Tests various hyperlink interactions including navigation, retrieving URL attributes, checking for broken links, and counting total links on the page

Starting URL: https://www.leafground.com/link.xhtml

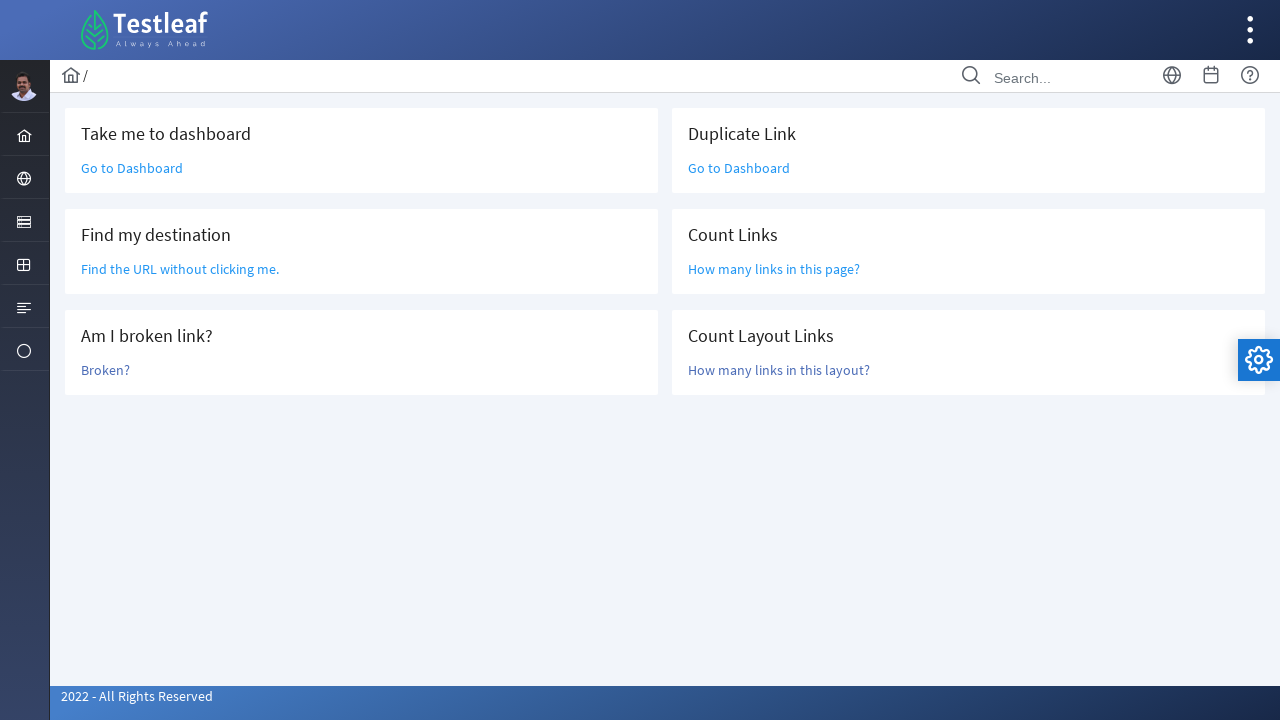

Clicked 'Go to Dashboard' link at (132, 168) on text='Go to Dashboard'
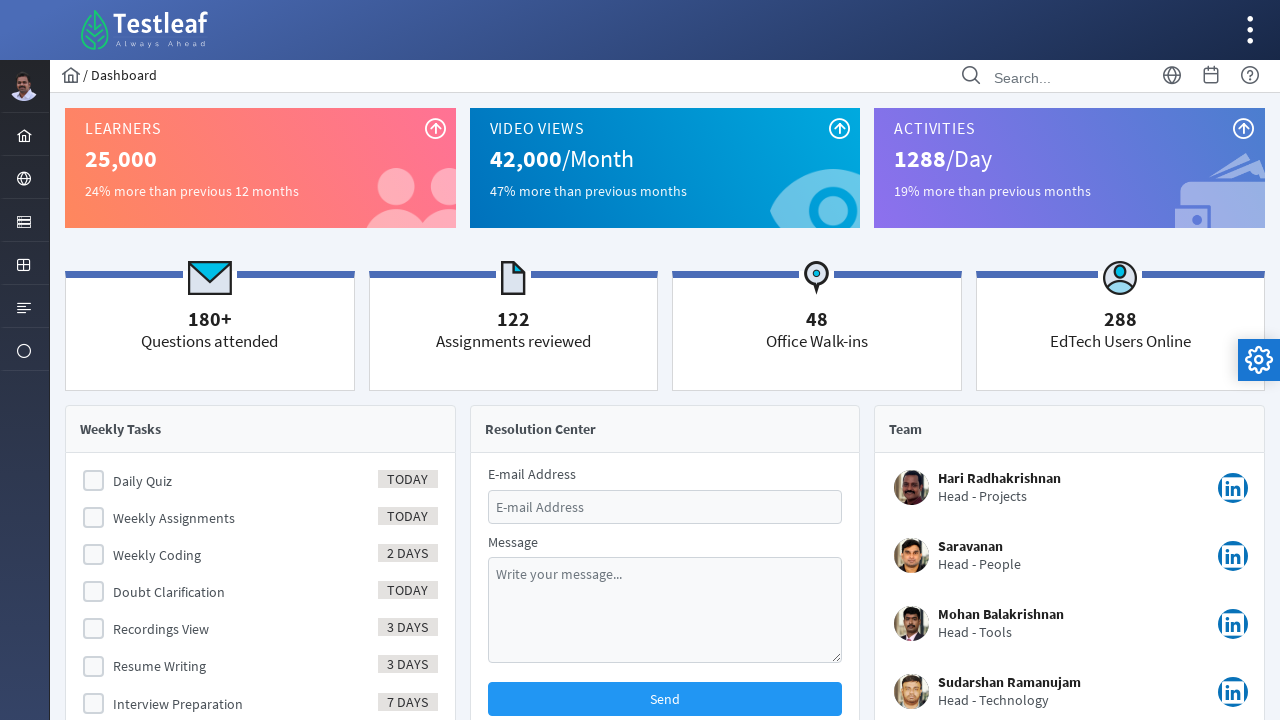

Waited 3 seconds for page to load
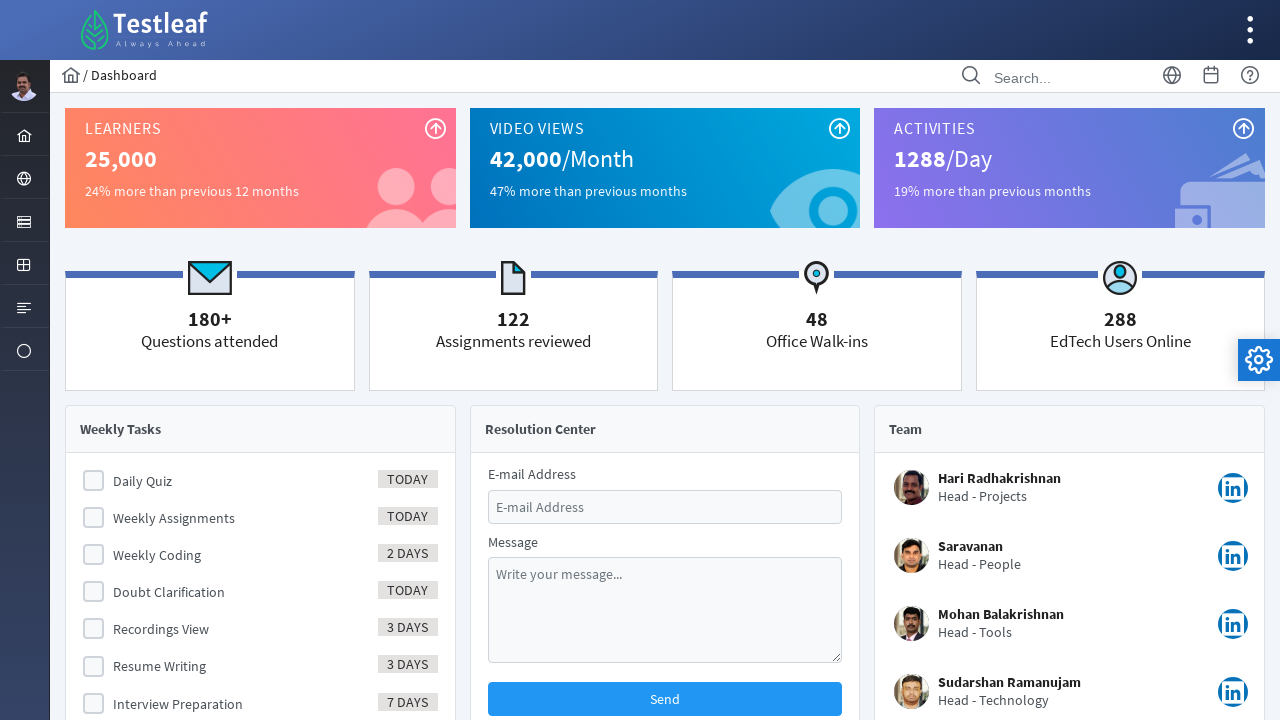

Navigated back to previous page
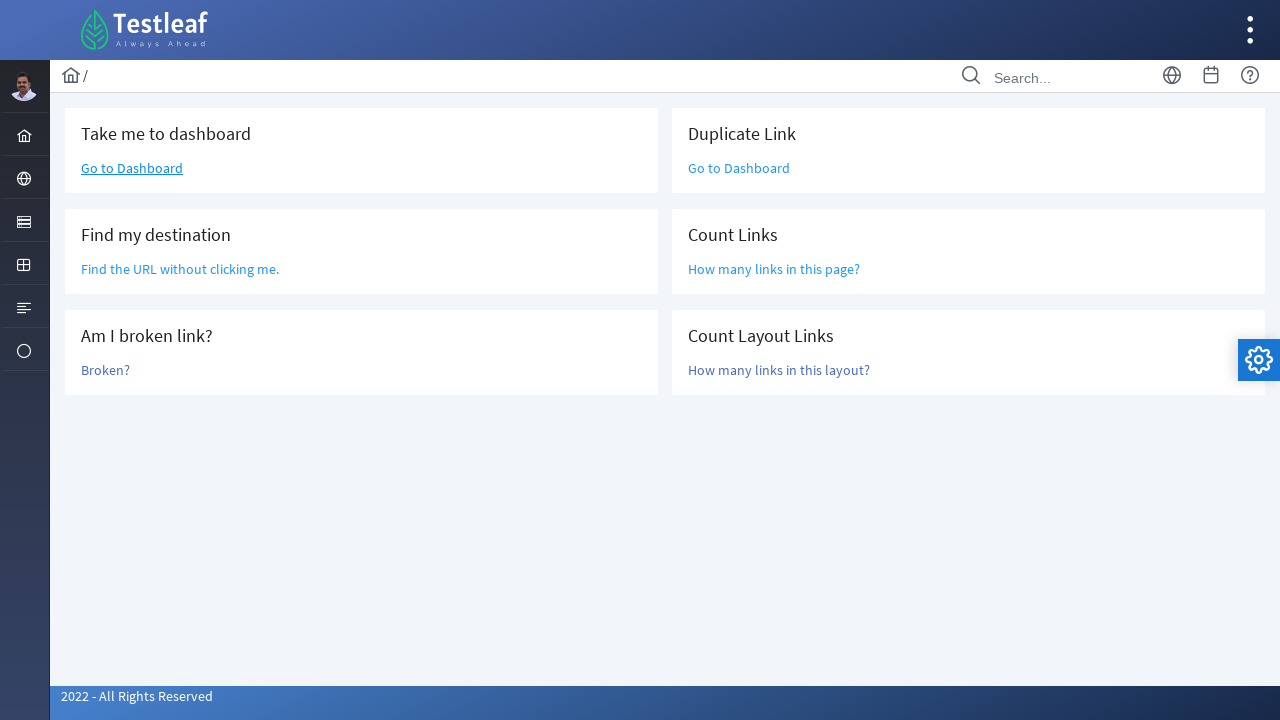

Located the 'Find the URL without clicking me.' element
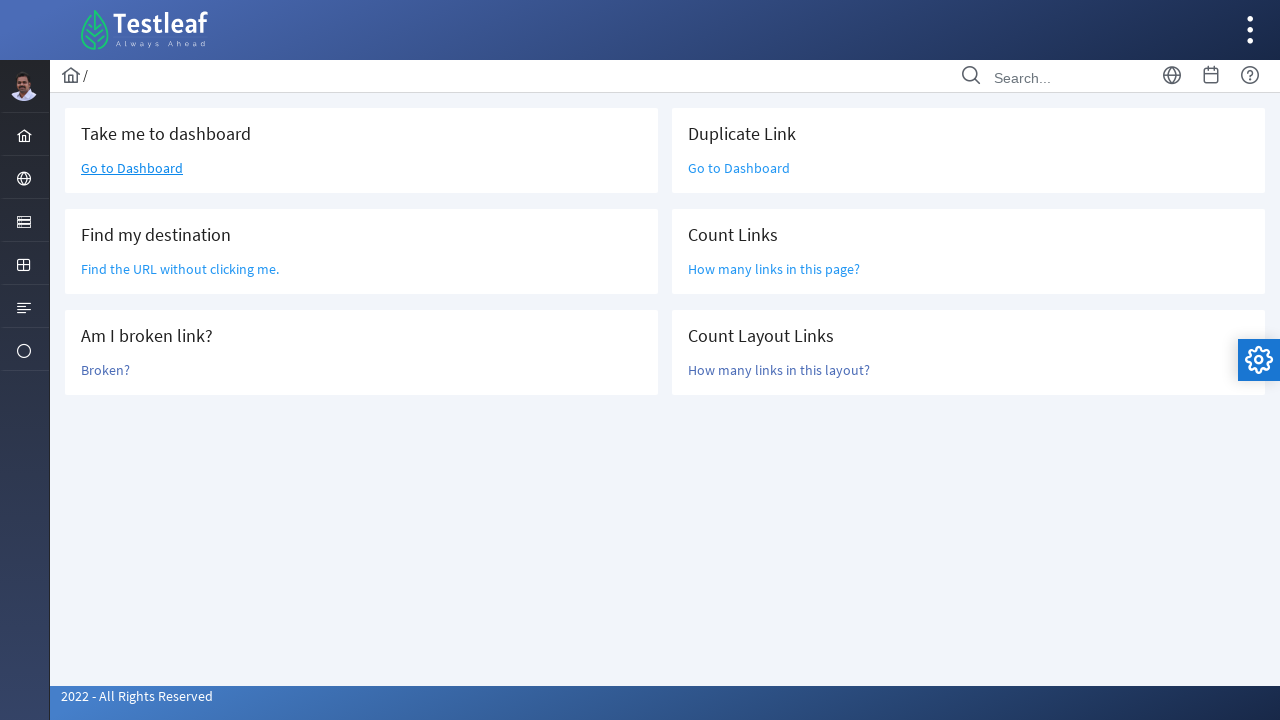

Retrieved URL attribute: /grid.xhtml
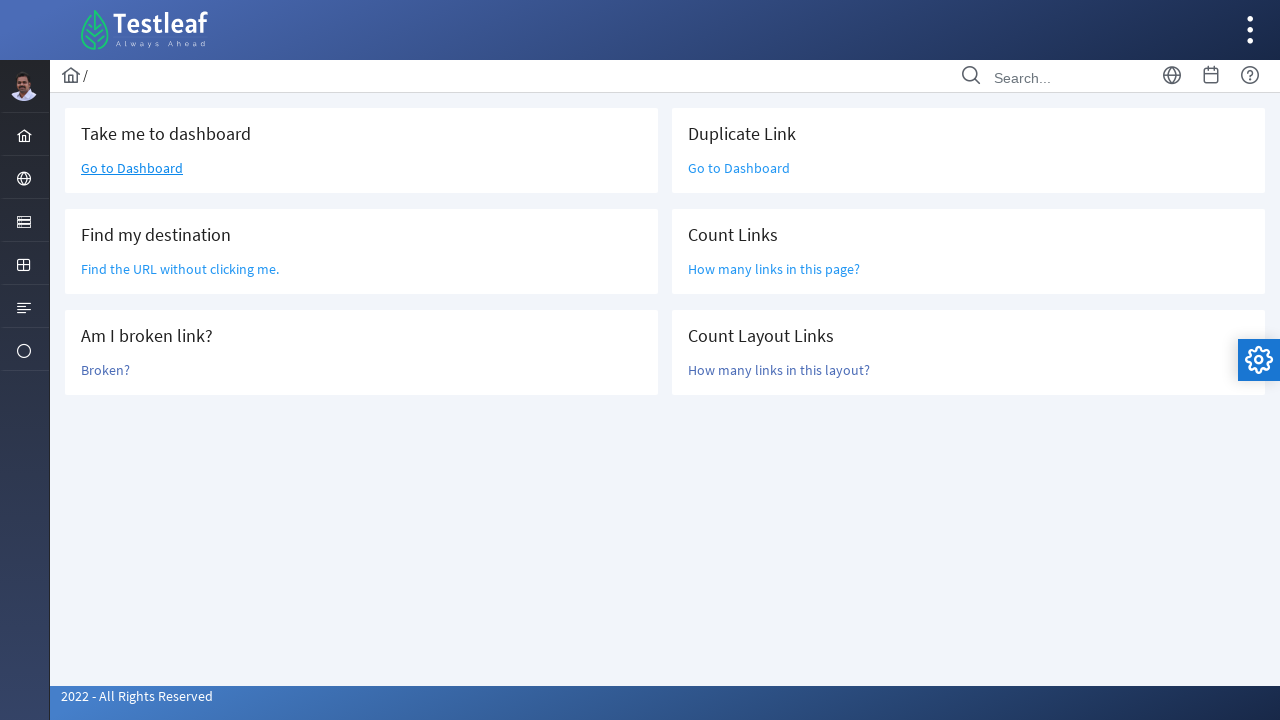

Clicked 'Broken?' link to check if it's broken at (106, 370) on text='Broken?'
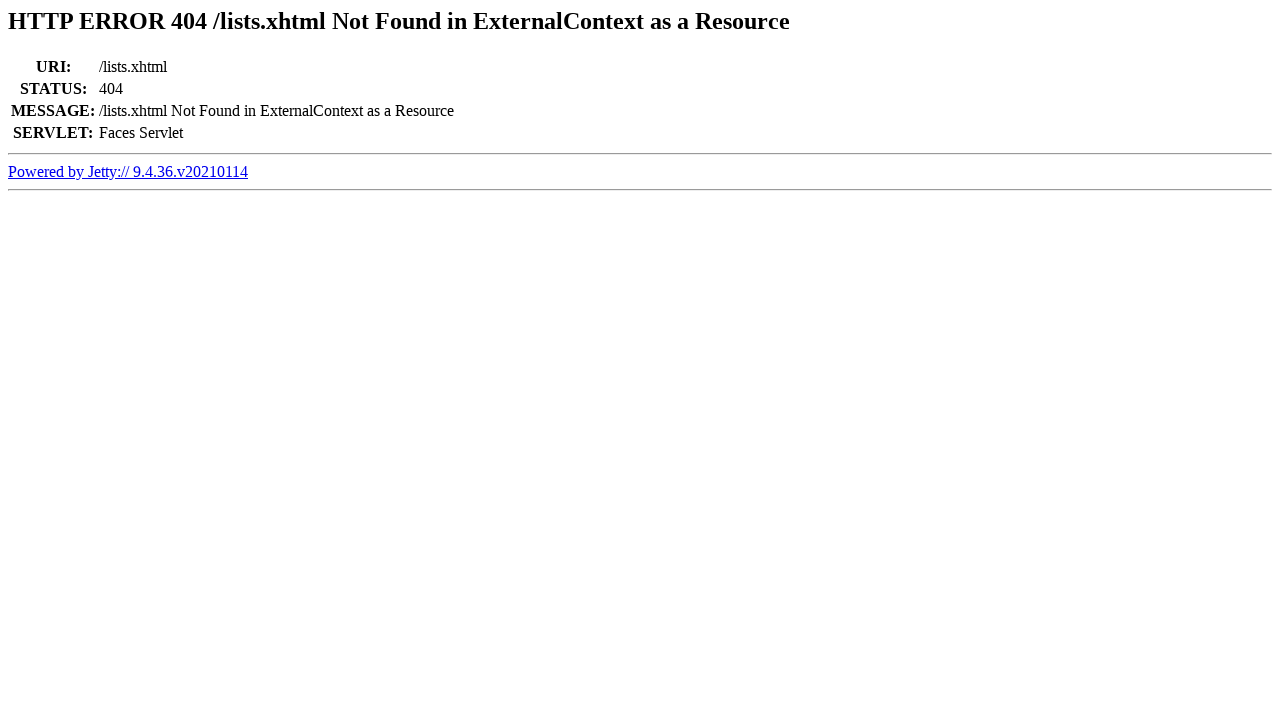

Retrieved page title to check for 404: Error 404 /lists.xhtml Not Found in ExternalContext as a Resource
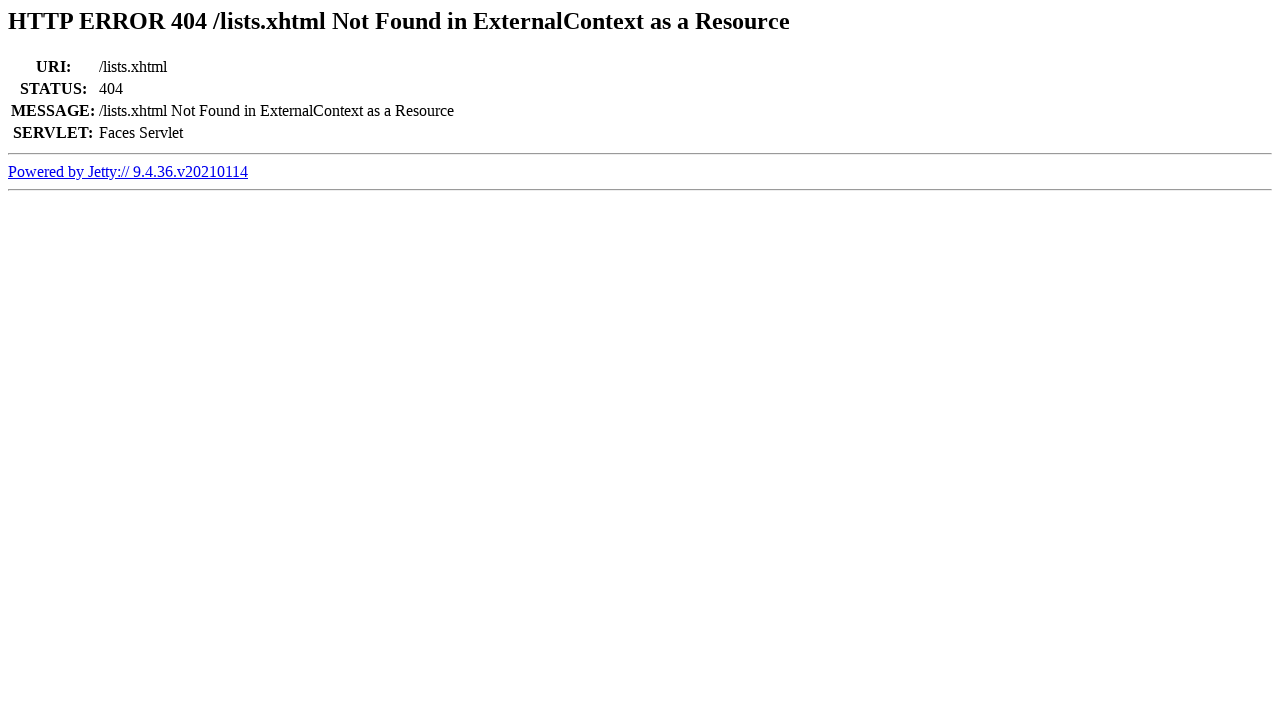

Confirmed link is broken - 404 found in page title
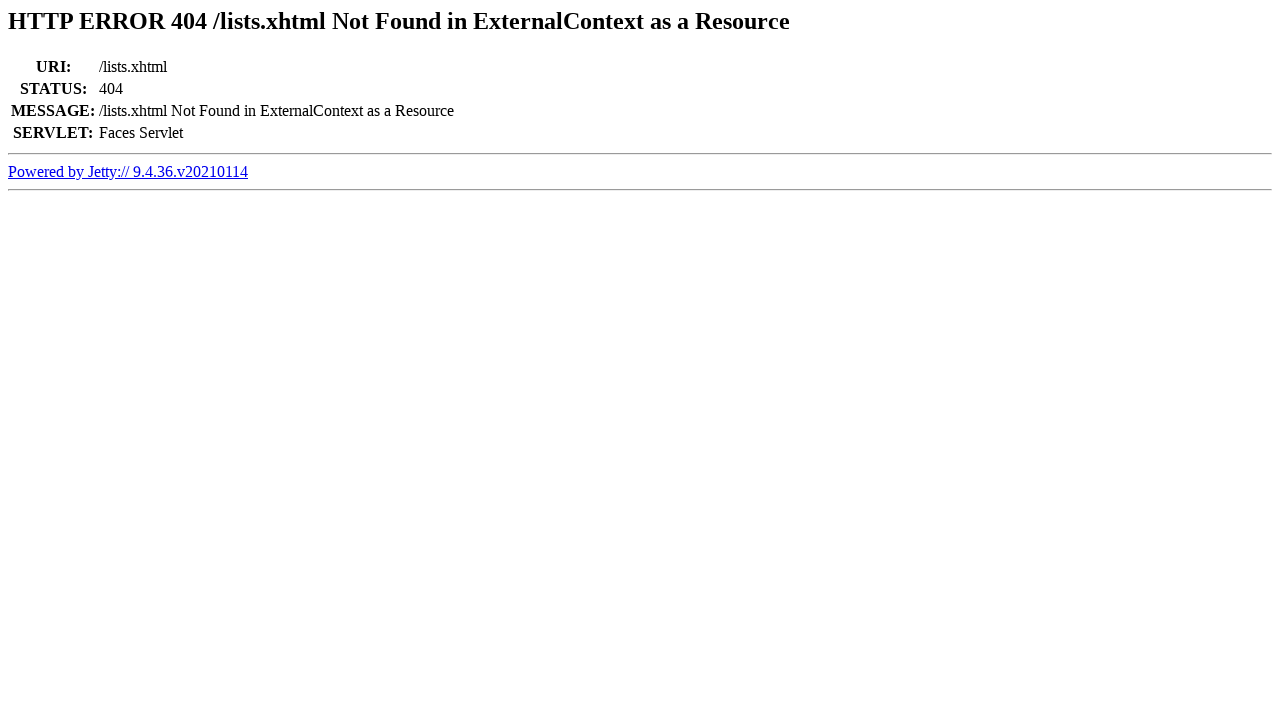

Navigated back from broken link check
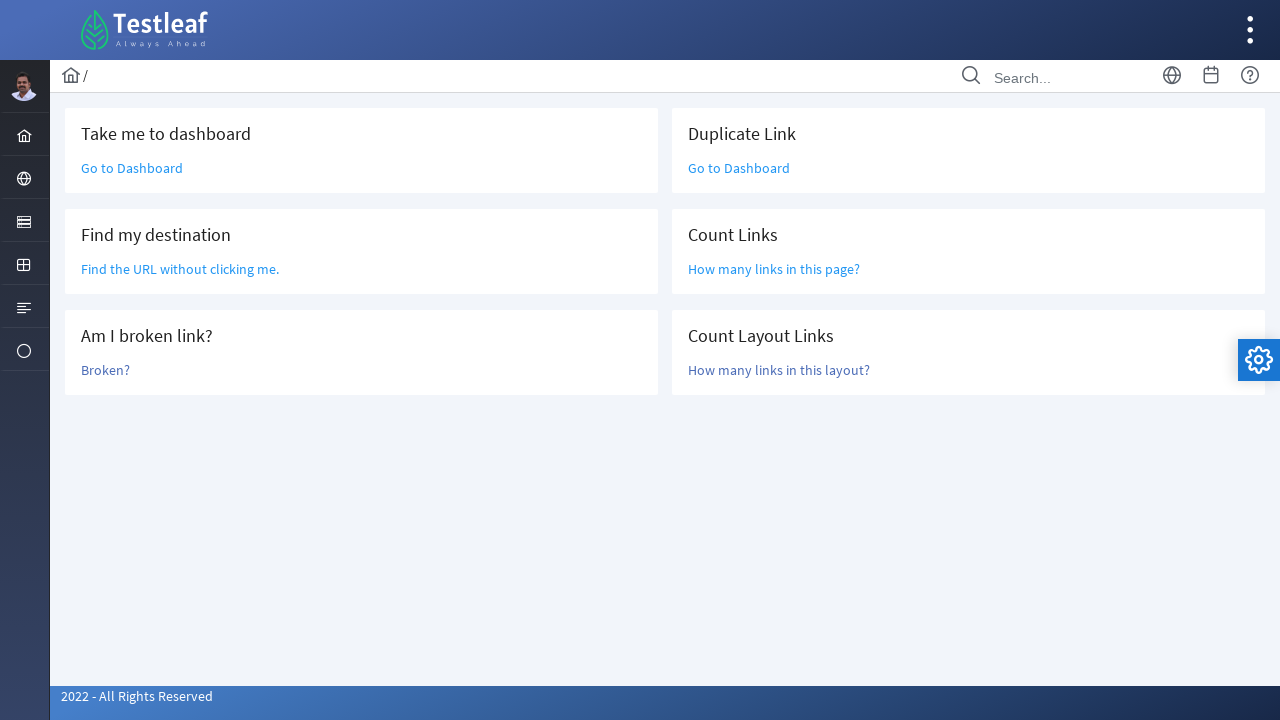

Clicked 'Go to Dashboard' link again at (132, 168) on text='Go to Dashboard'
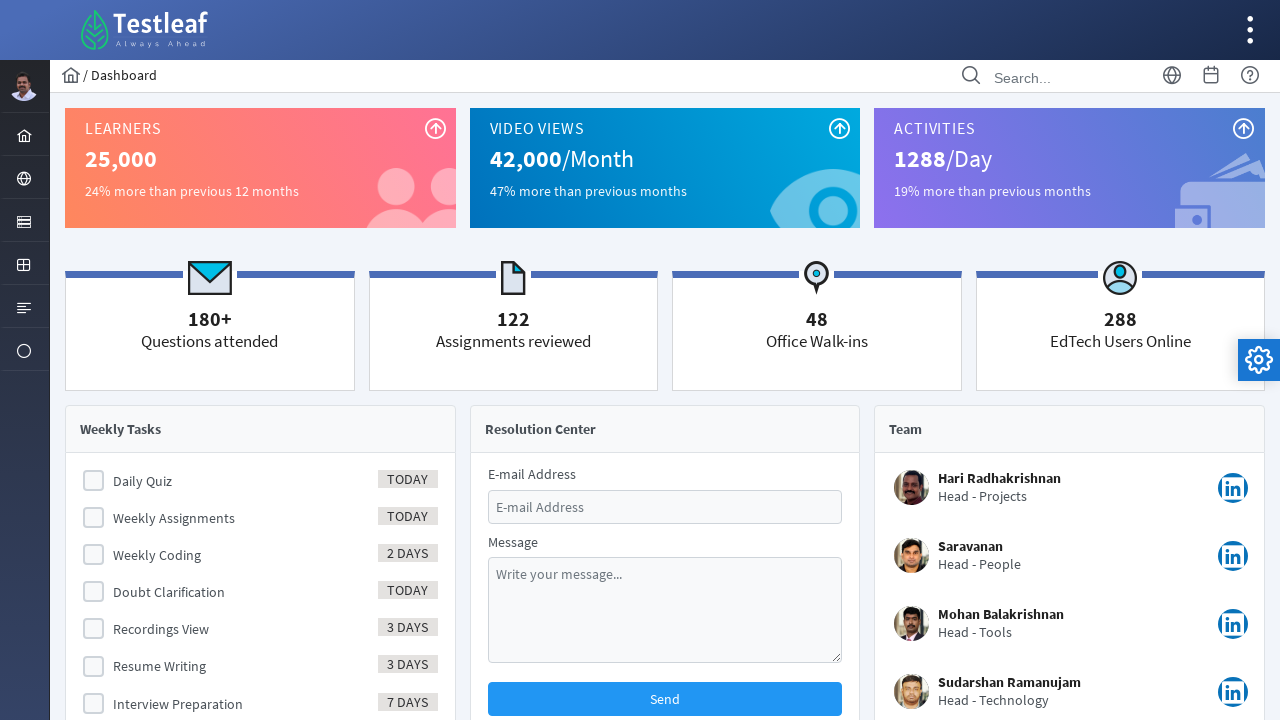

Navigated back from Dashboard
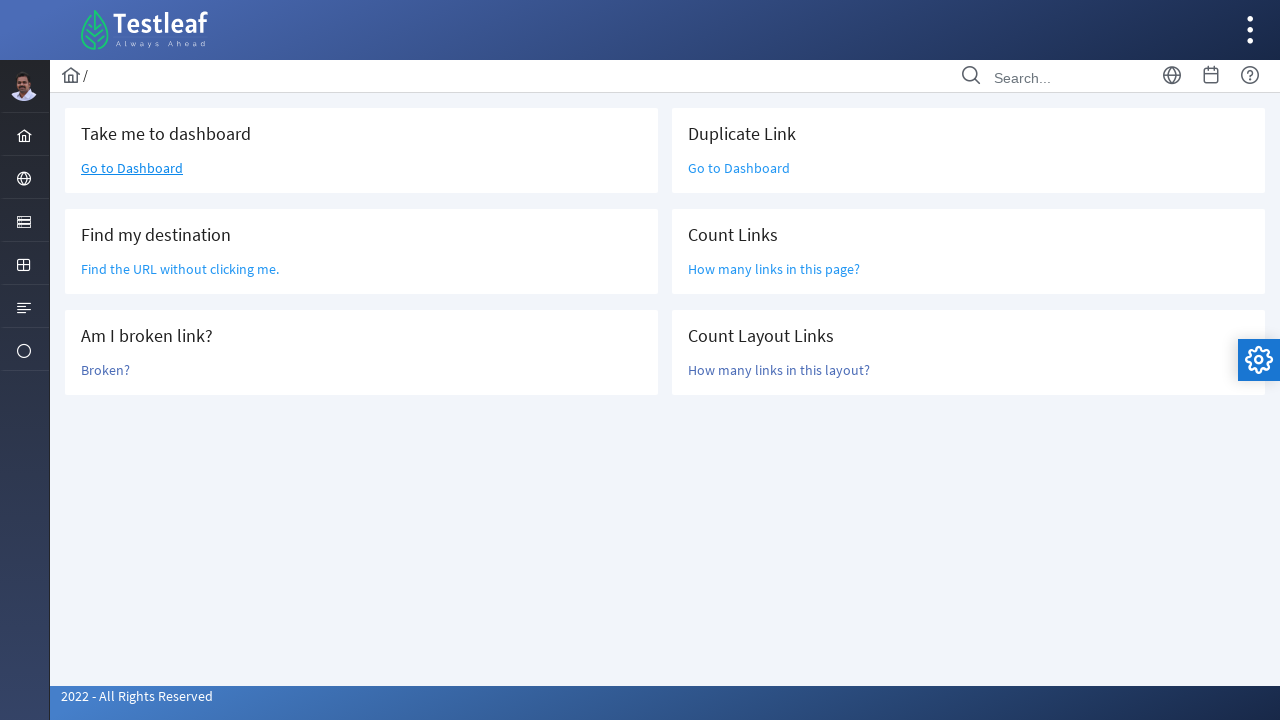

Counted all links on the page: 47 total links found
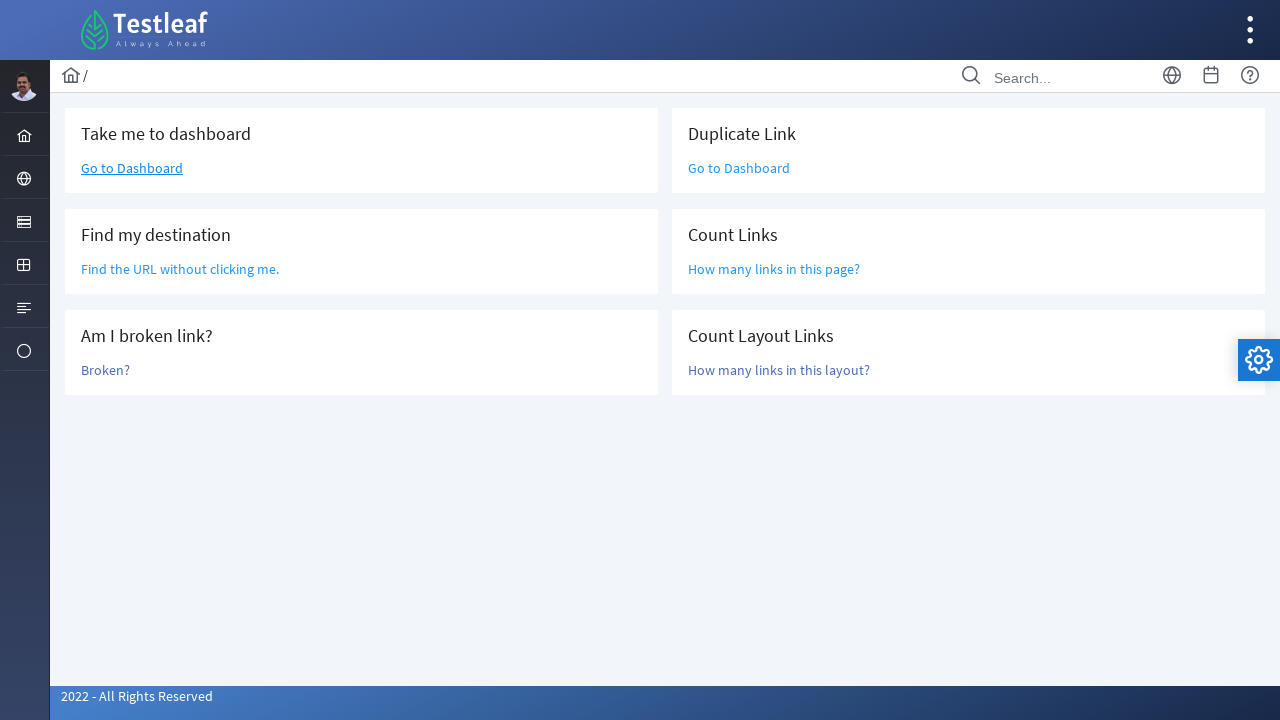

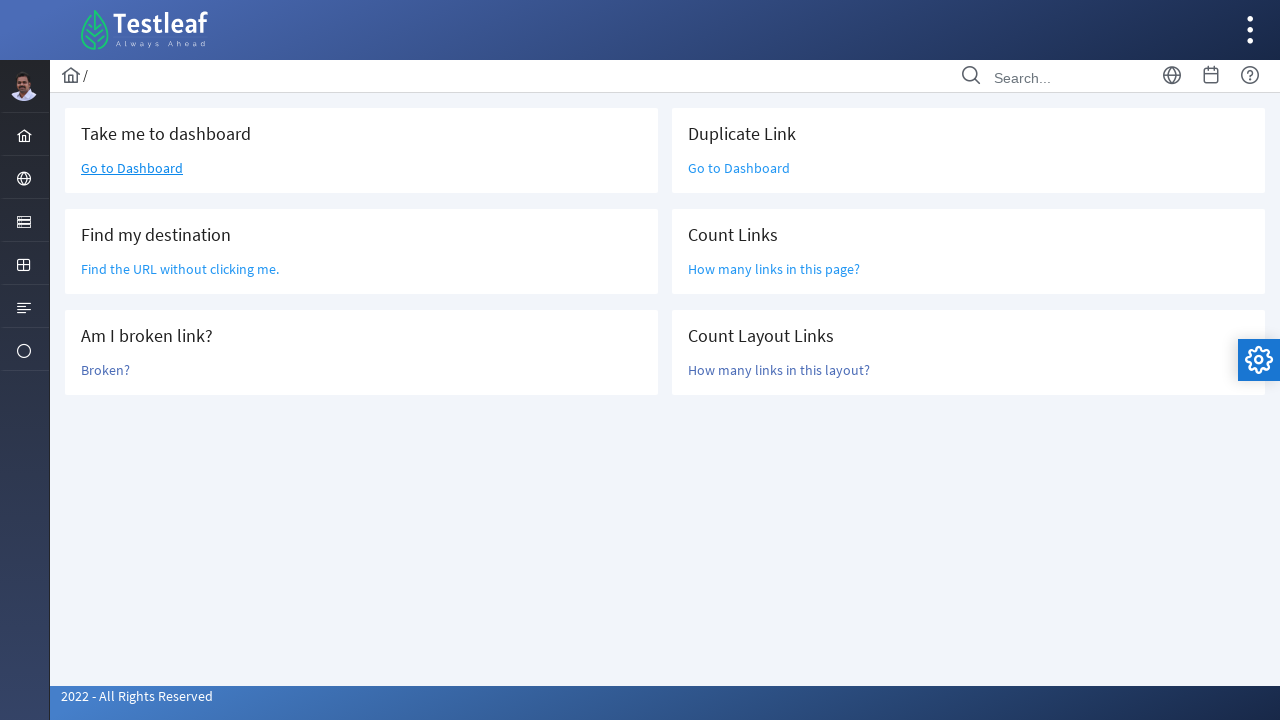